Tests CSS selector practice form by filling multiple input fields using various CSS selector strategies

Starting URL: https://syntaxprojects.com/cssSelector.php

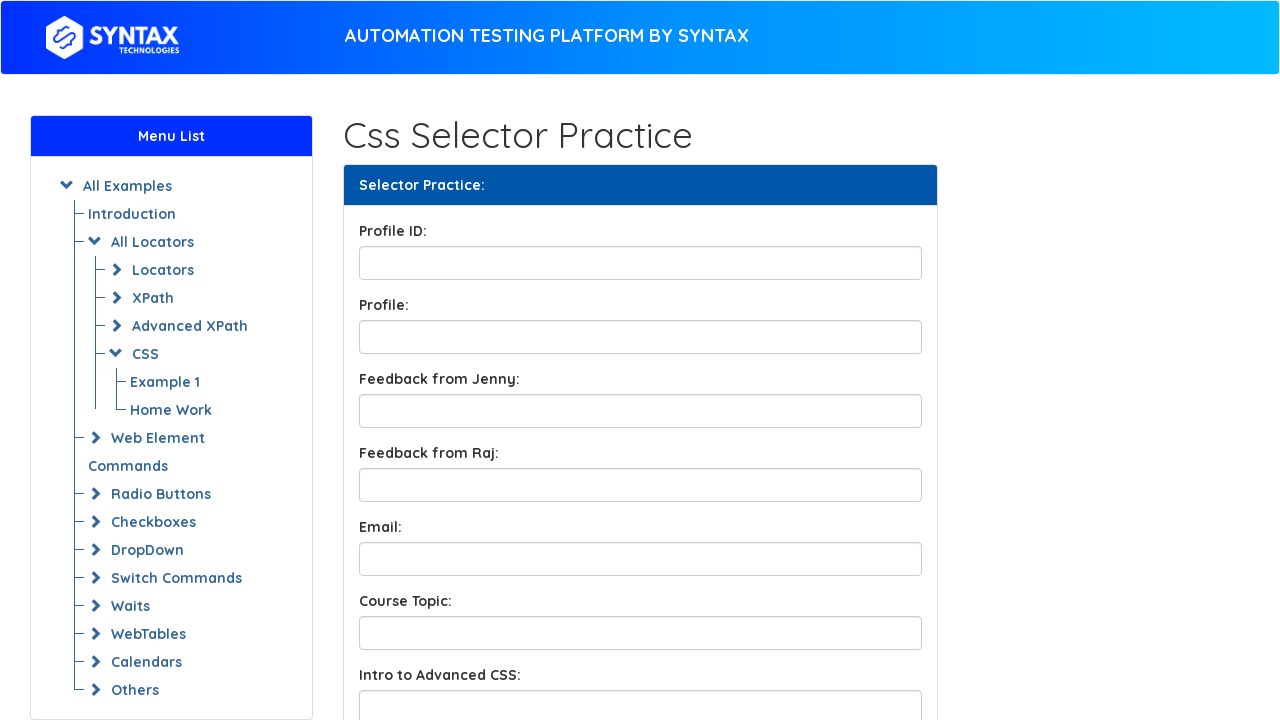

Filled profile ID field with 'sora102' using ID selector on input[id='profileID']
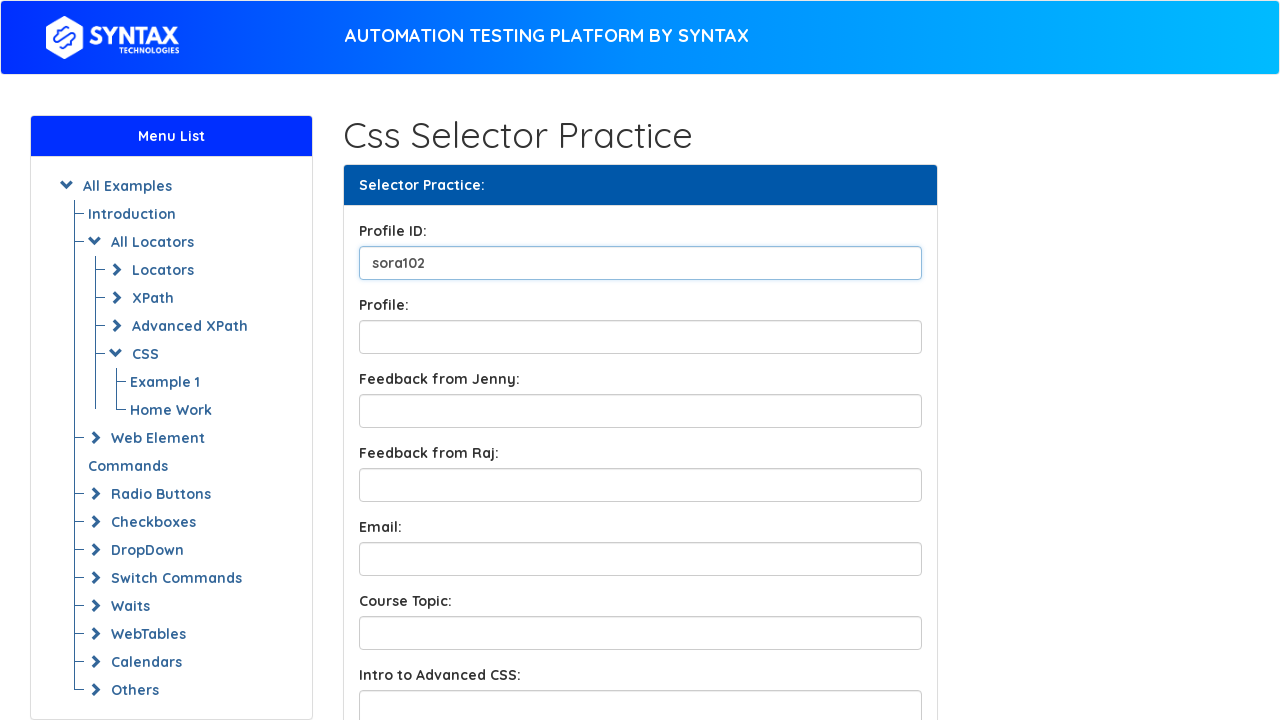

Filled profile box with ' John Doe' using # ID selector on #profileBox
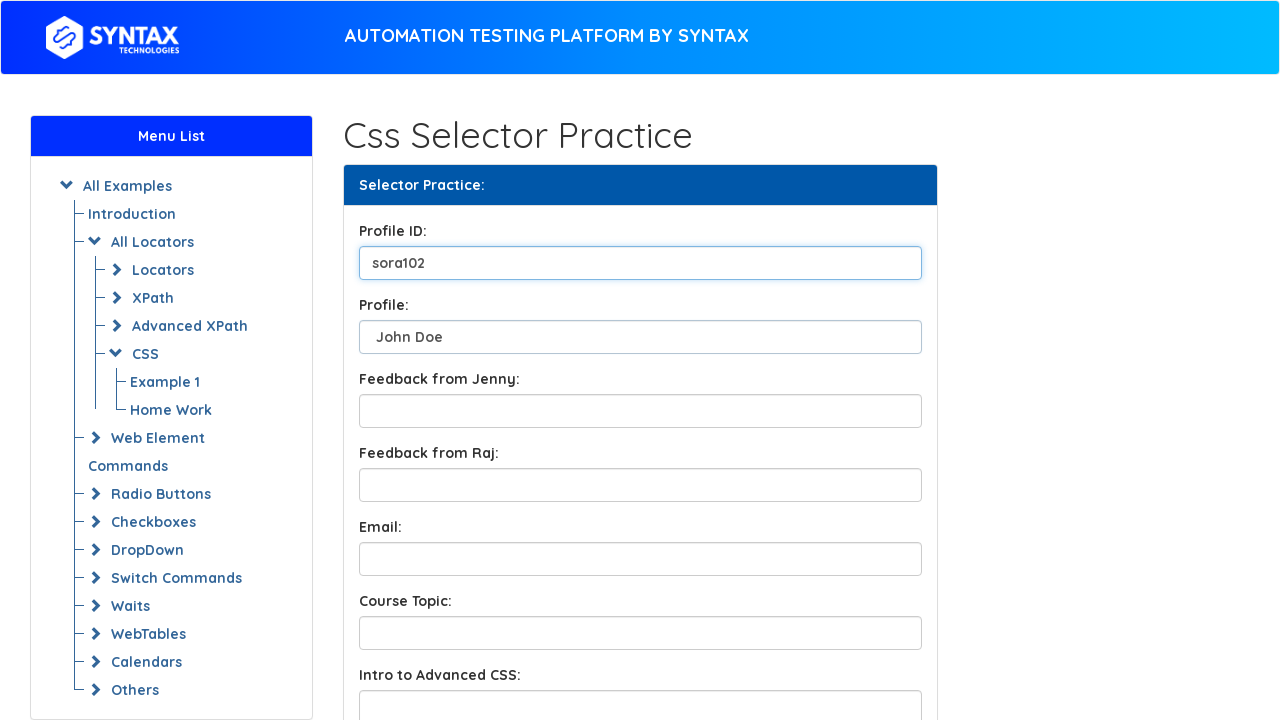

Filled feedback box 1 with 'Great feedback from Jenny.' using class selector on input.form-control.feedbackBox1
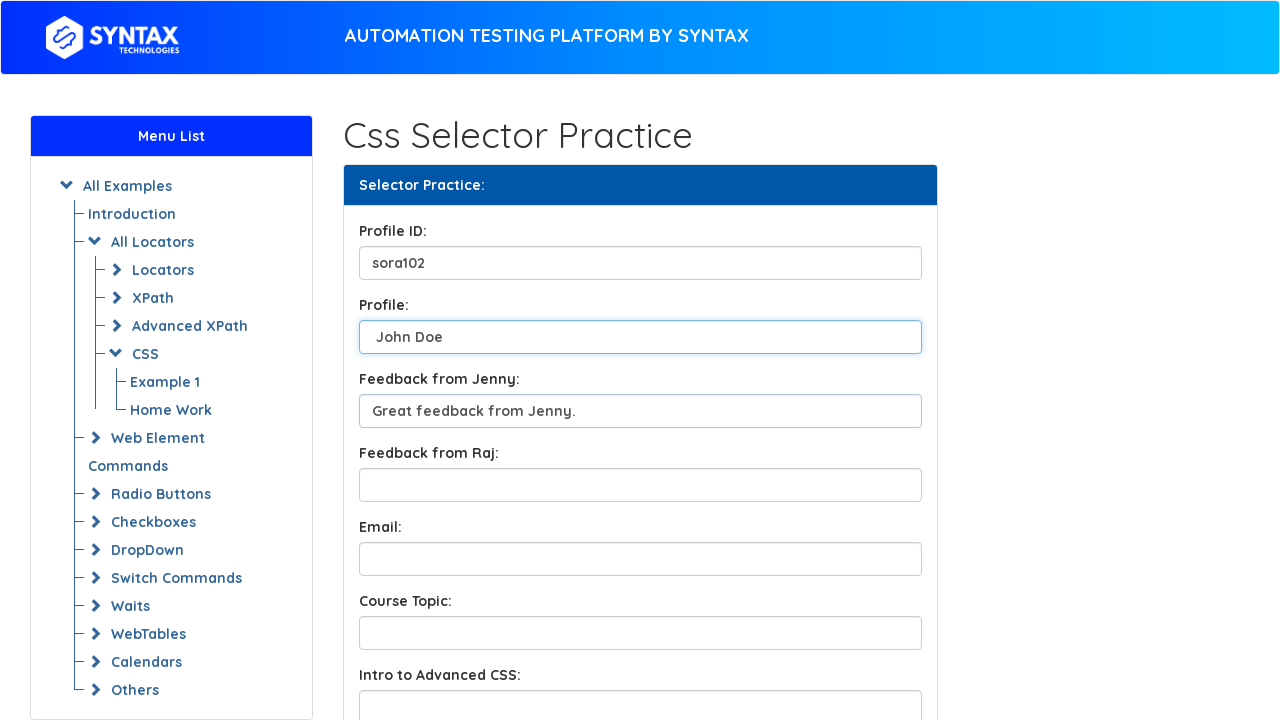

Filled feedback box 2 with 'Great feedback from Ray!' using class attribute selector on input[class='form-control feedbackBox2']
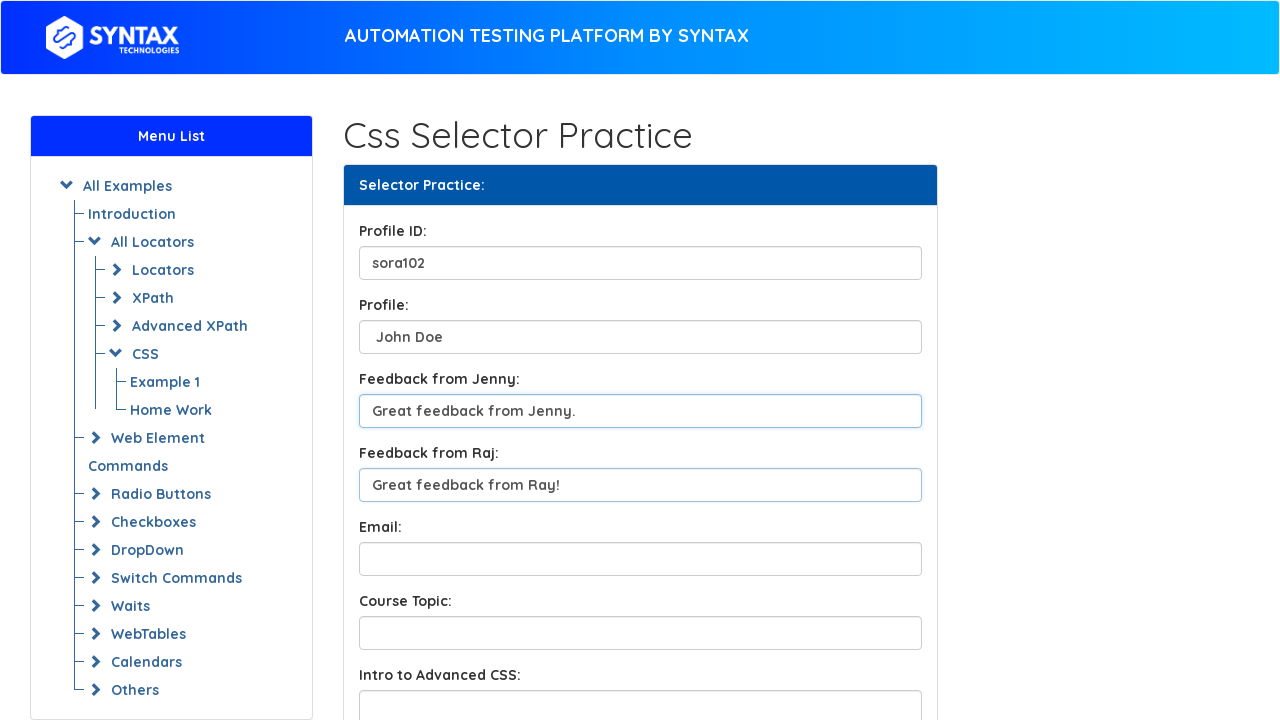

Filled email field with 'sora1234@gmail.com' using name attribute selector on input[name='email']
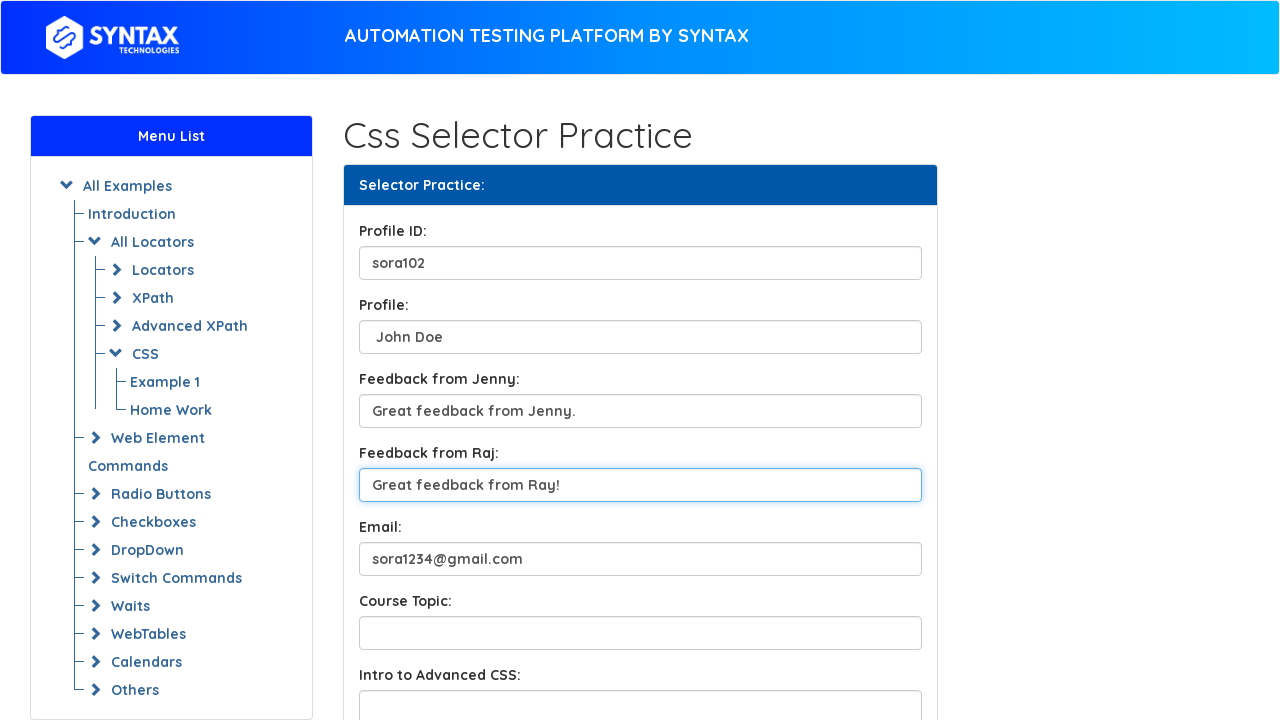

Filled course topic with ' Selectors' using partial attribute match selector on input[name*='contentInput']
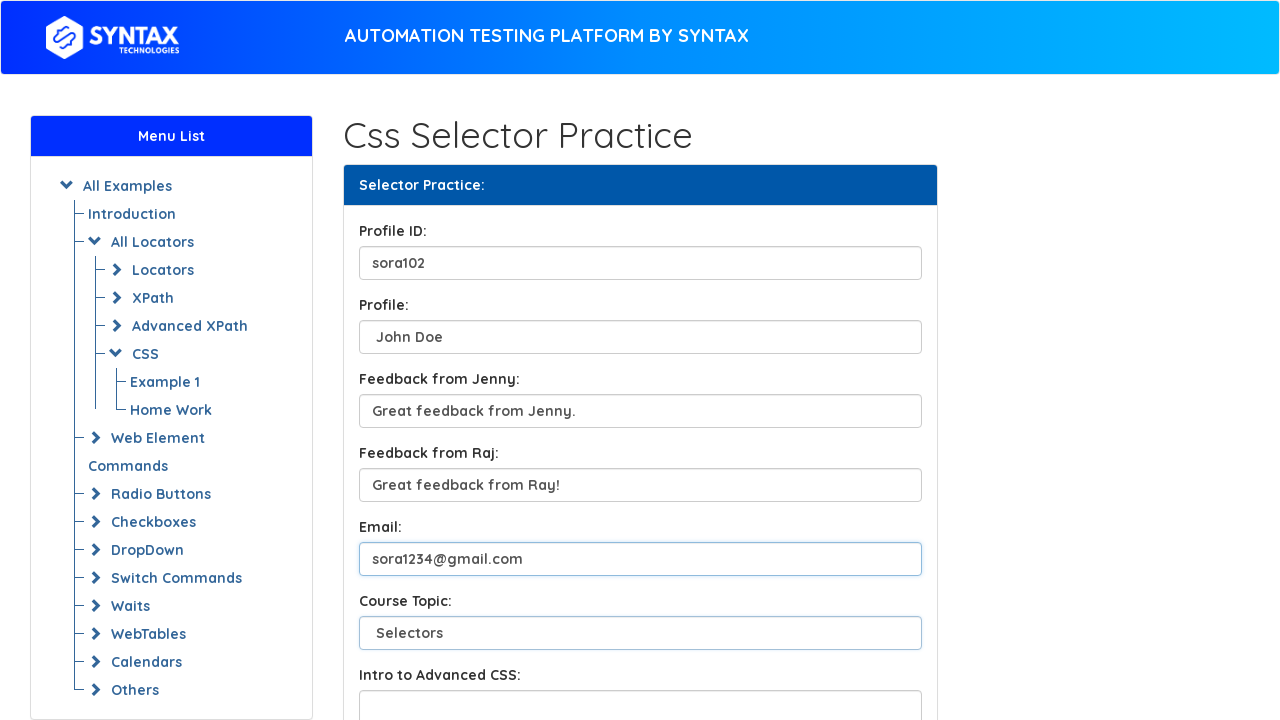

Filled intro field with 'john12doe@example.com' using starts-with attribute selector on input[name^='IntroInput']
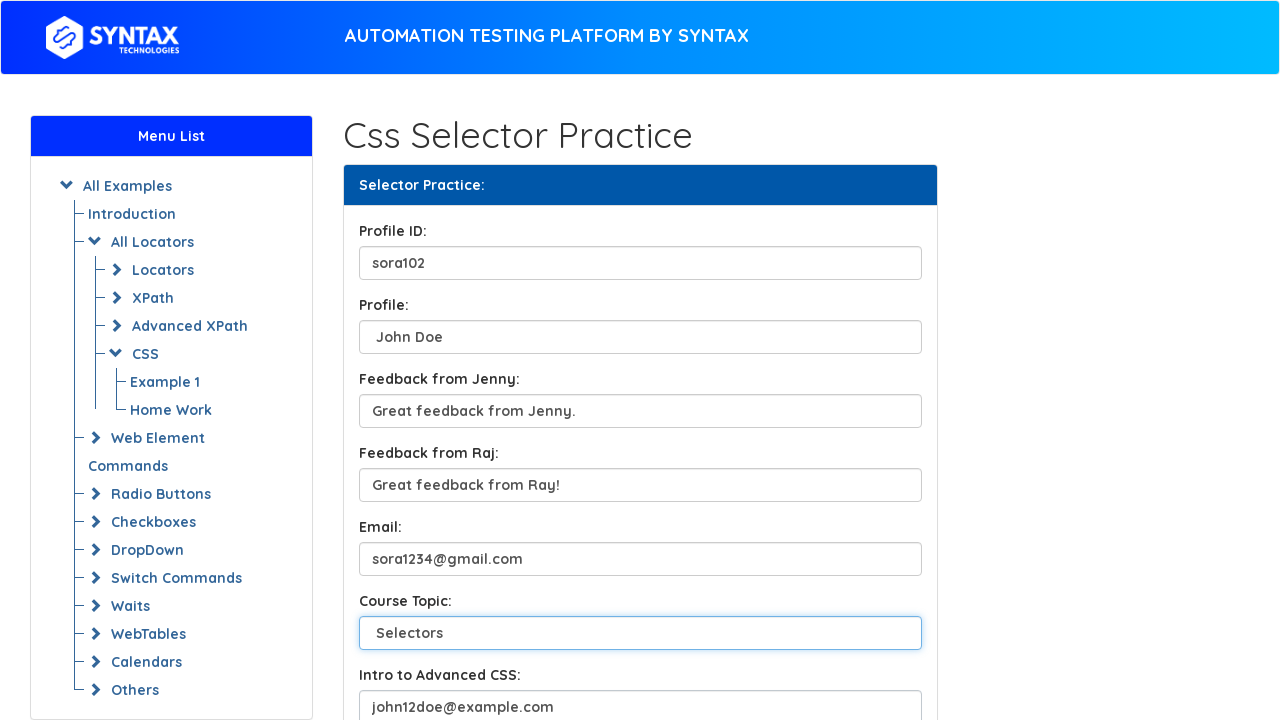

Filled conclusion field with '10191817' using ends-with attribute selector on input[name$='Input']
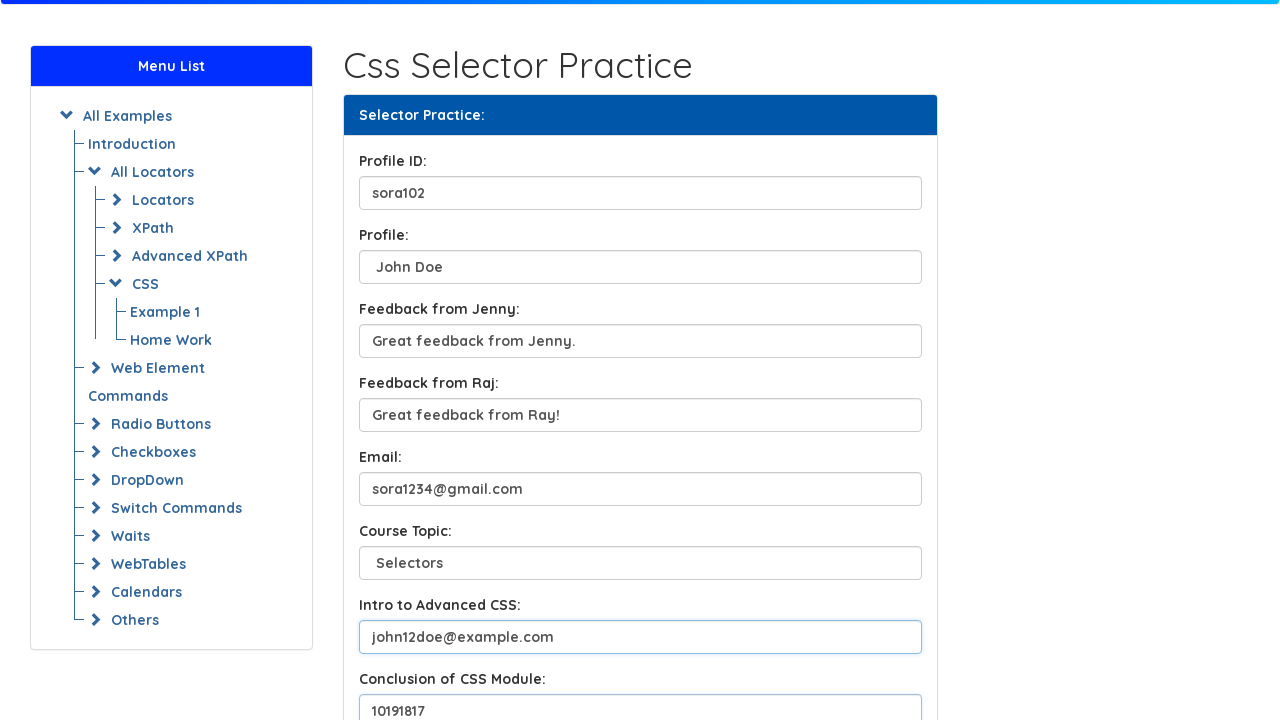

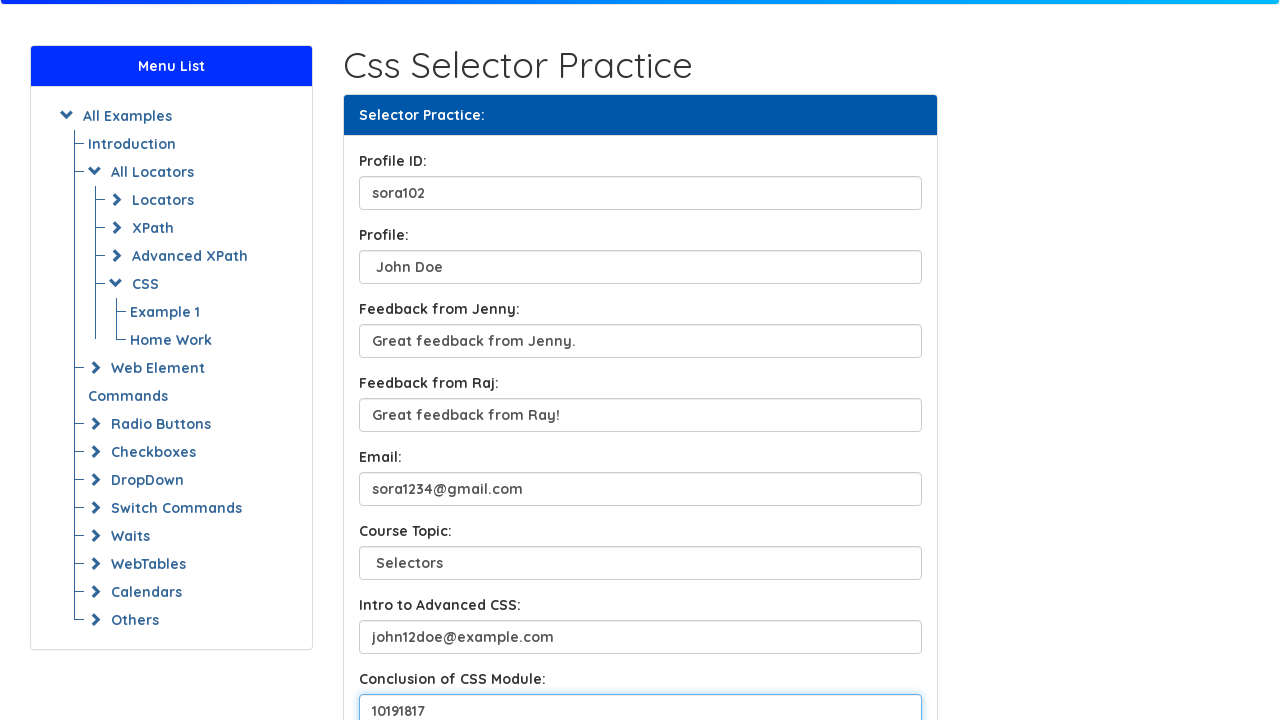